Tests the jQuery UI Tooltip demo by navigating to the tooltip page, switching to the demo iframe, hovering over an age input field, and verifying the tooltip appears.

Starting URL: https://jqueryui.com/

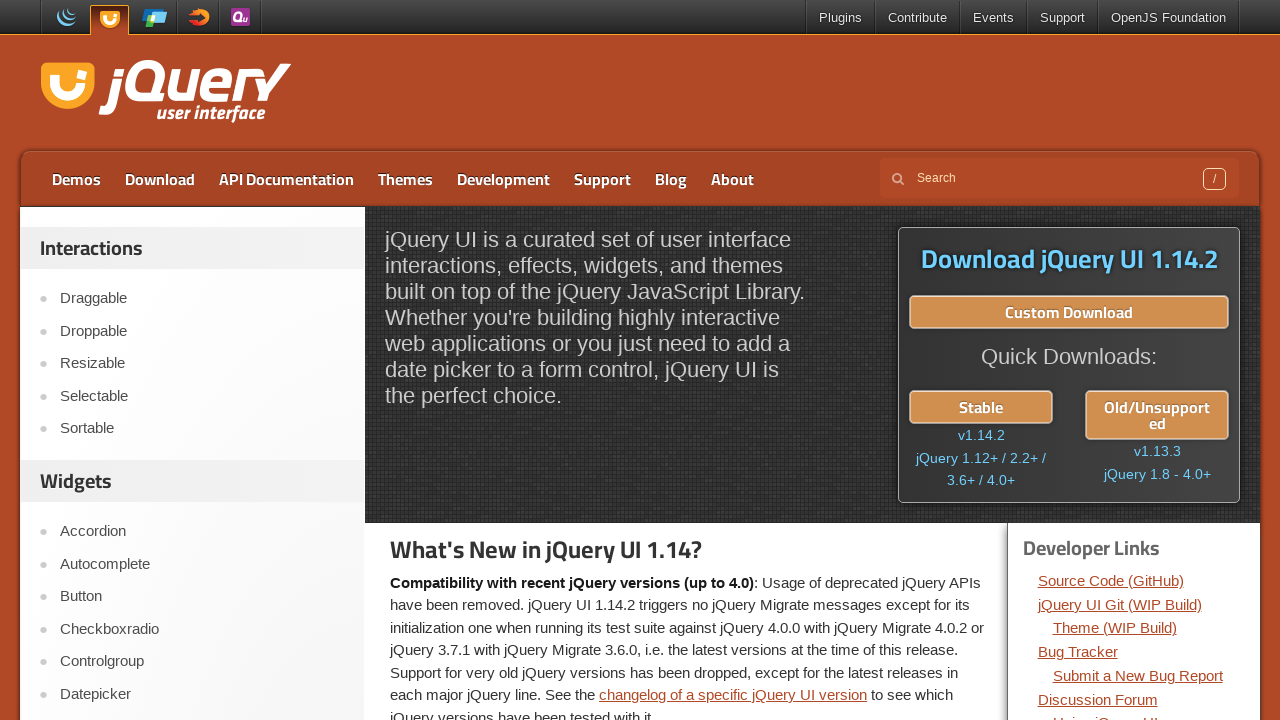

Clicked on the Tooltip link at (202, 360) on text=Tooltip
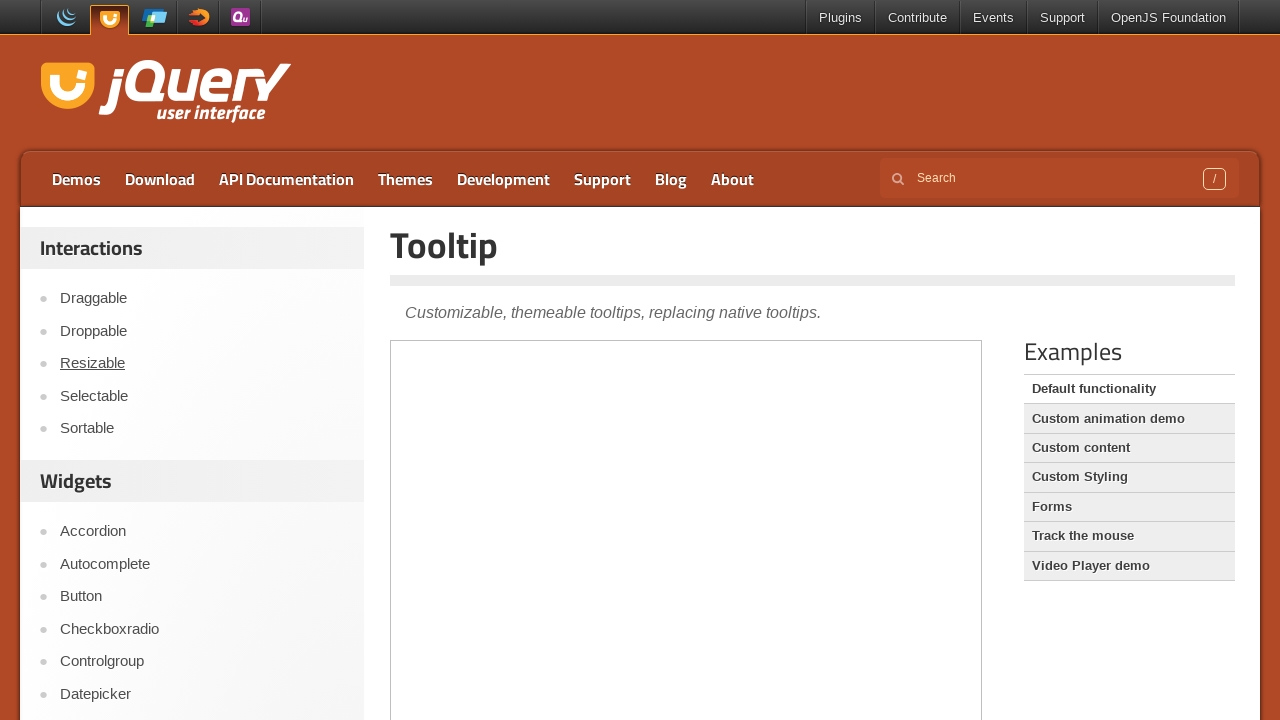

Navigated to tooltip page (URL contains '/tooltip/')
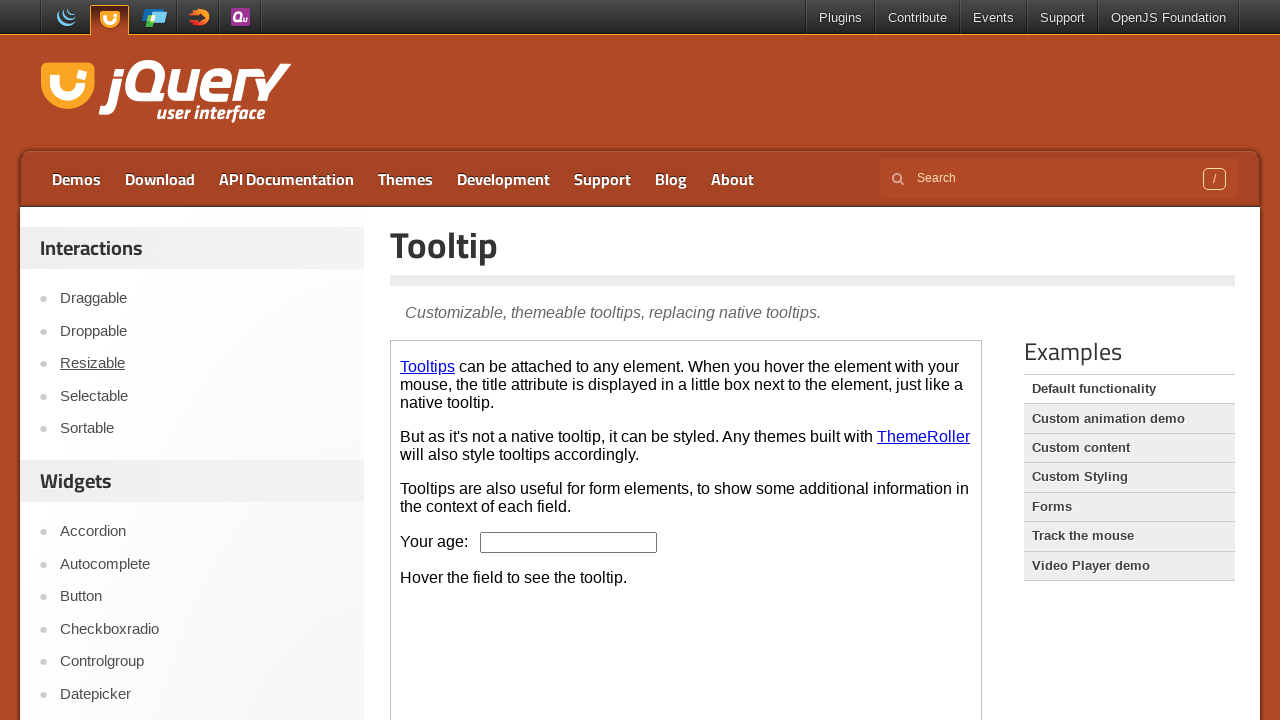

Located the demo iframe
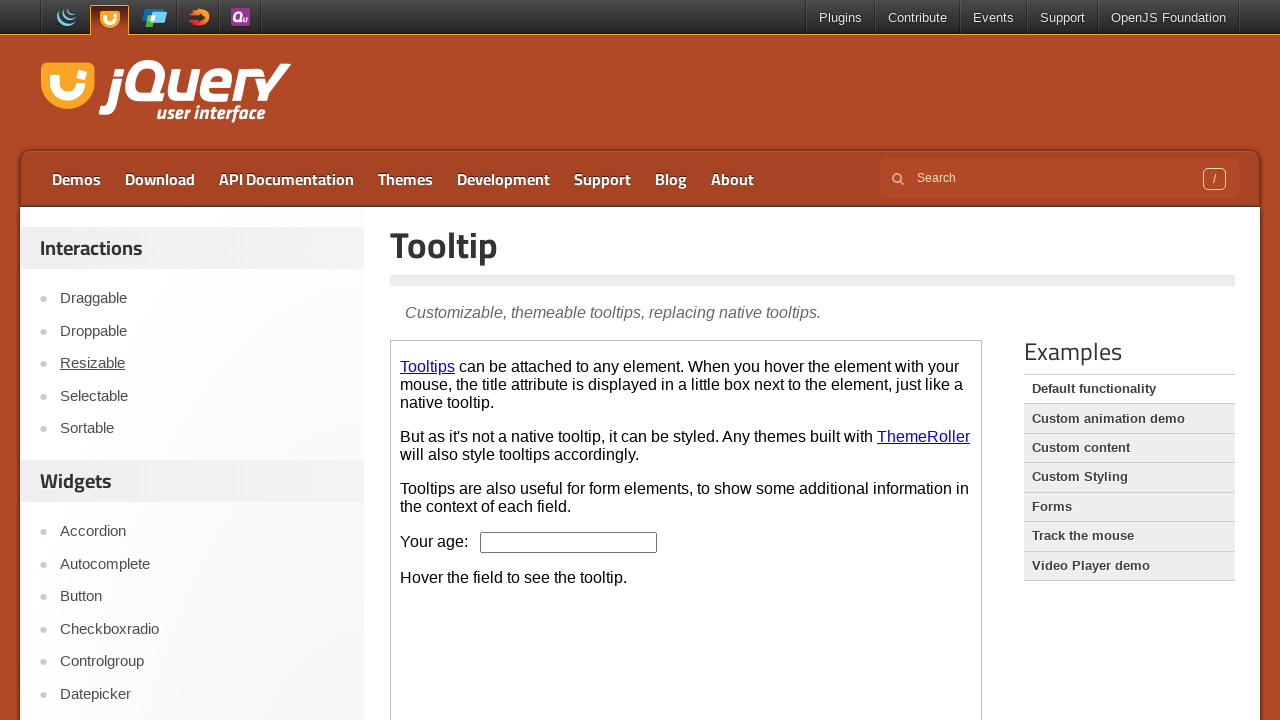

Hovered over the age input field at (569, 542) on .demo-frame >> nth=0 >> internal:control=enter-frame >> #age
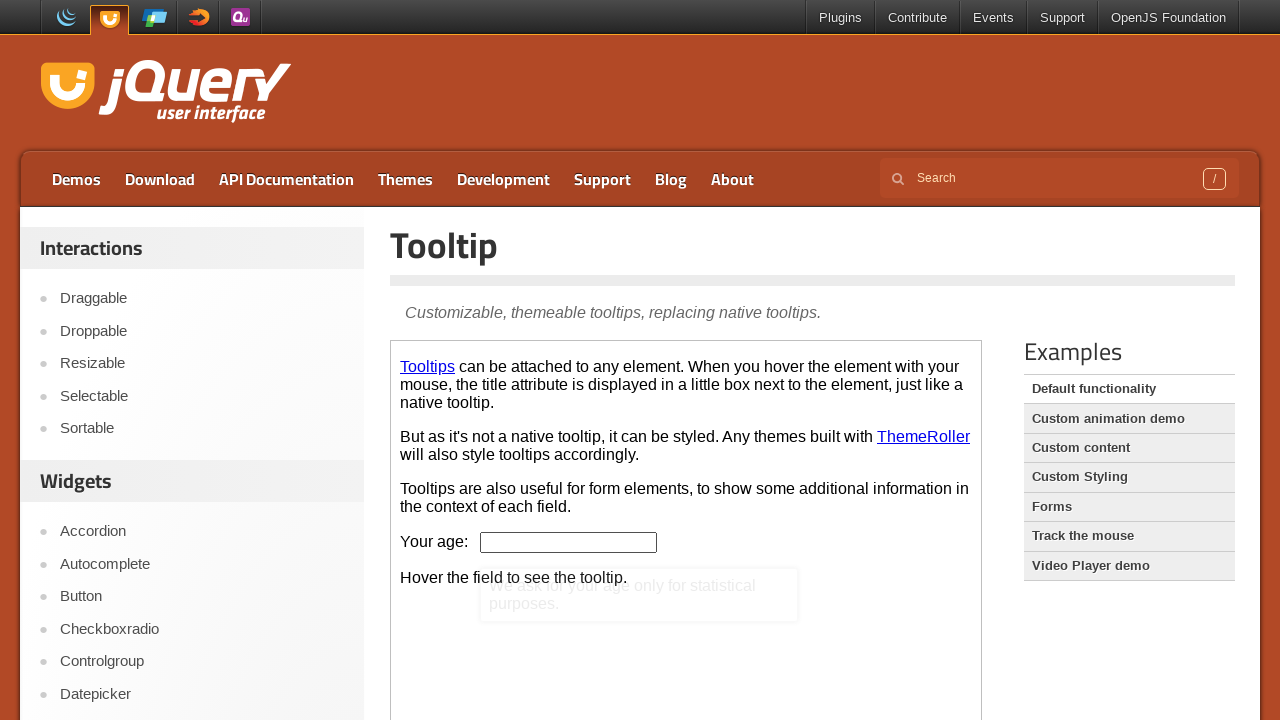

Tooltip content appeared and is visible
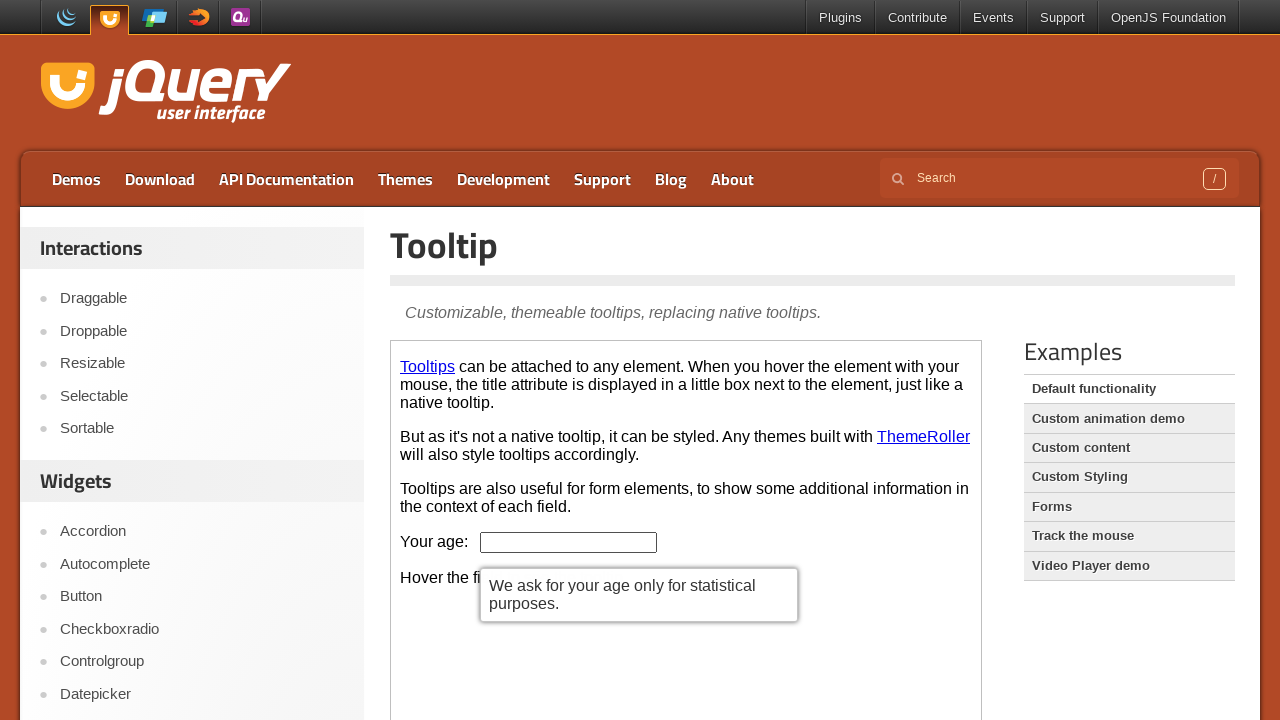

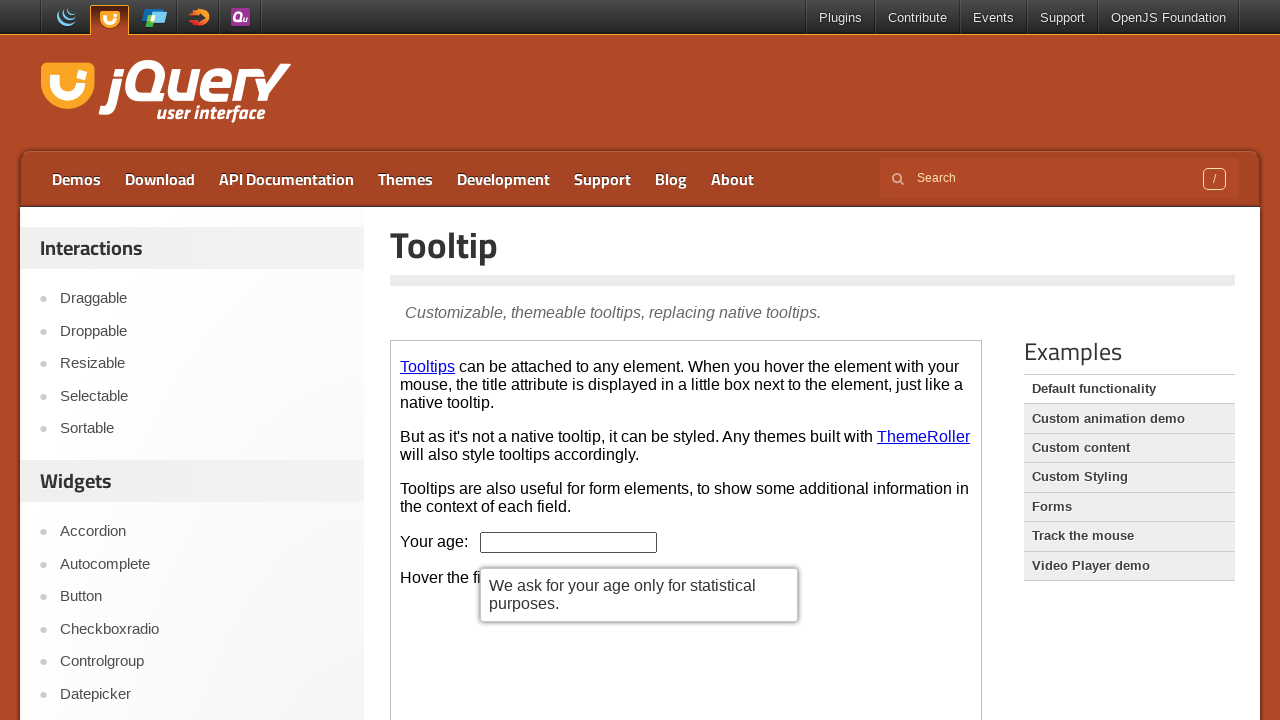